Navigates to Flipkart homepage and ensures the page loads successfully

Starting URL: https://www.flipkart.com/

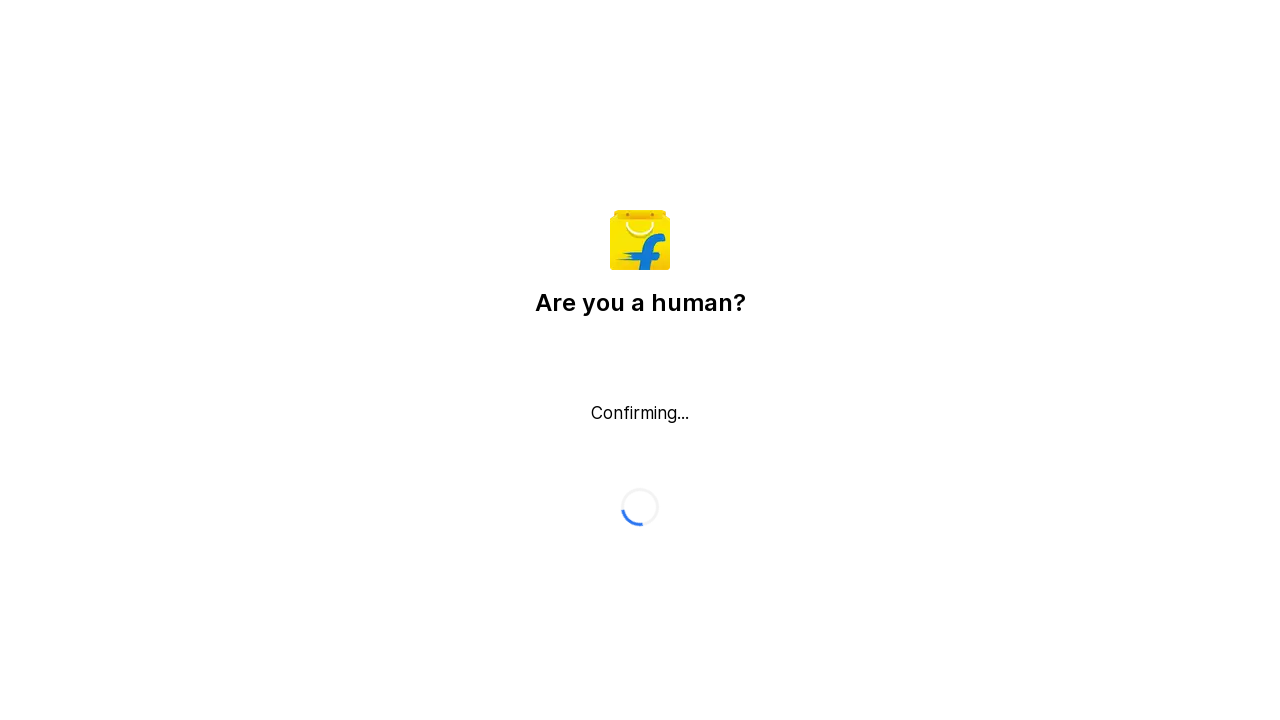

Waited for page to reach networkidle state
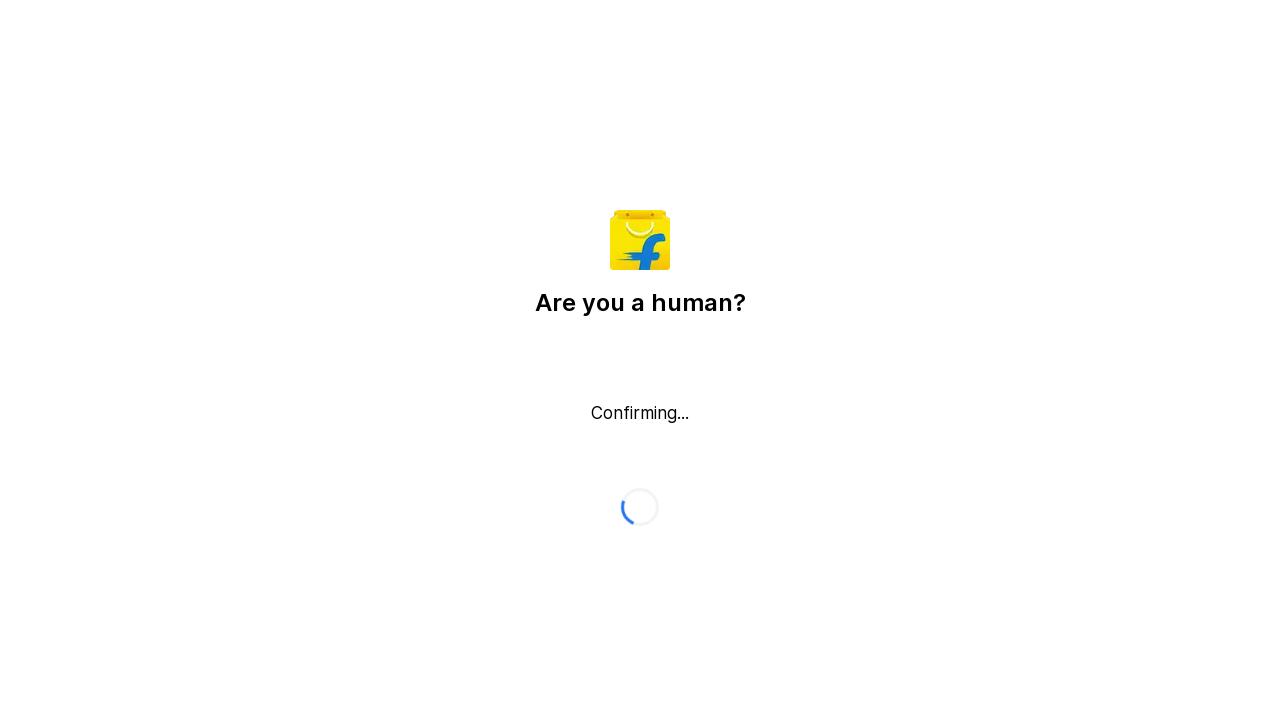

No popup found to close
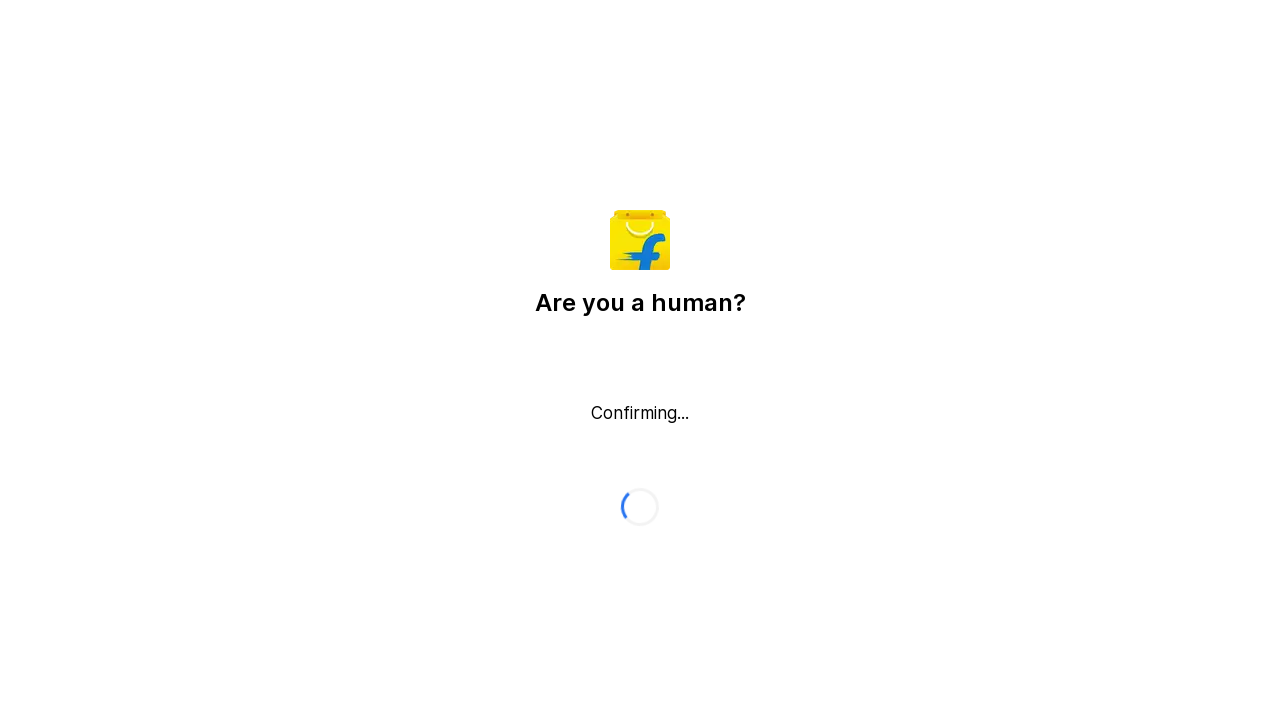

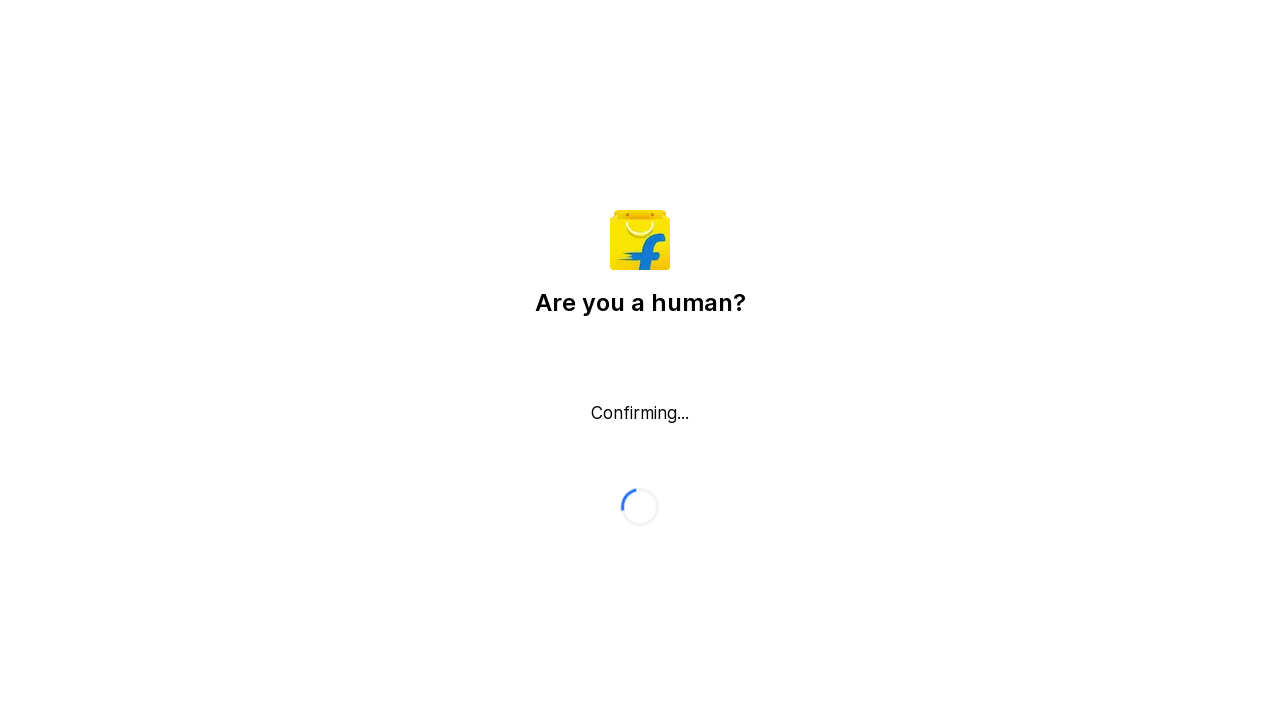